Tests navigation through status code links by clicking each link and verifying URL changes, then navigating back

Starting URL: https://the-internet.herokuapp.com/status_codes

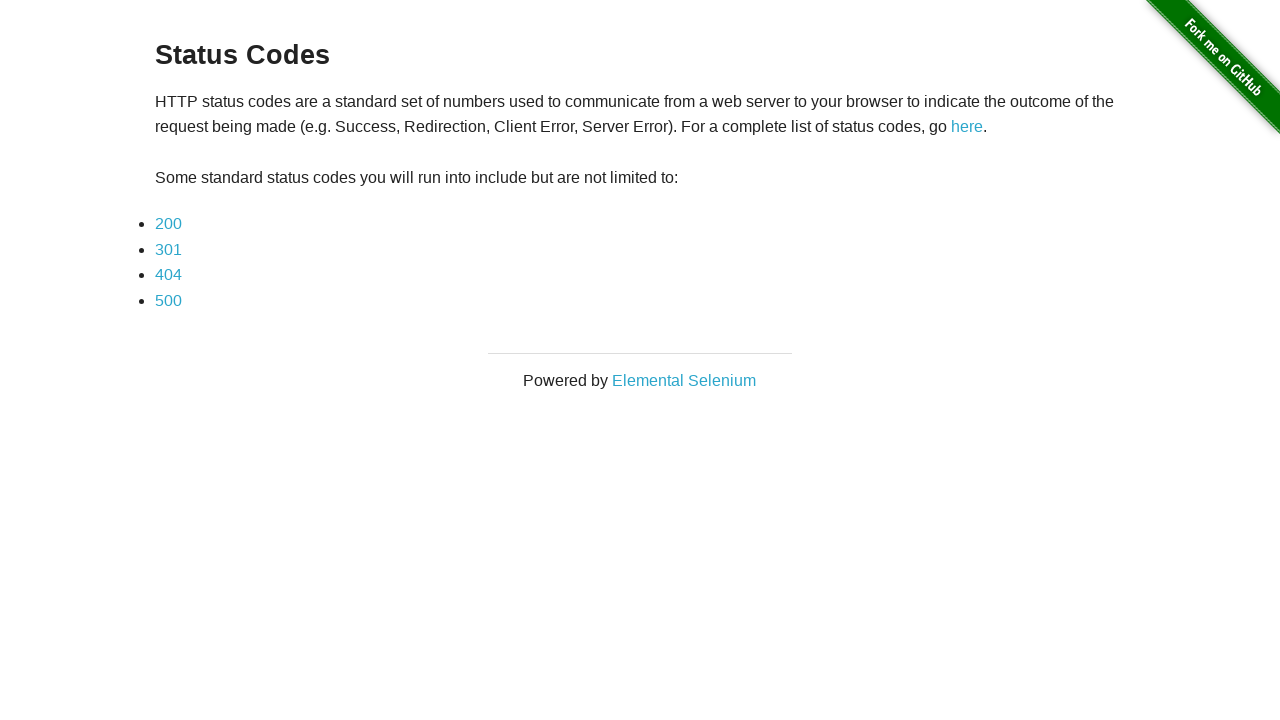

Retrieved all status code links from the page
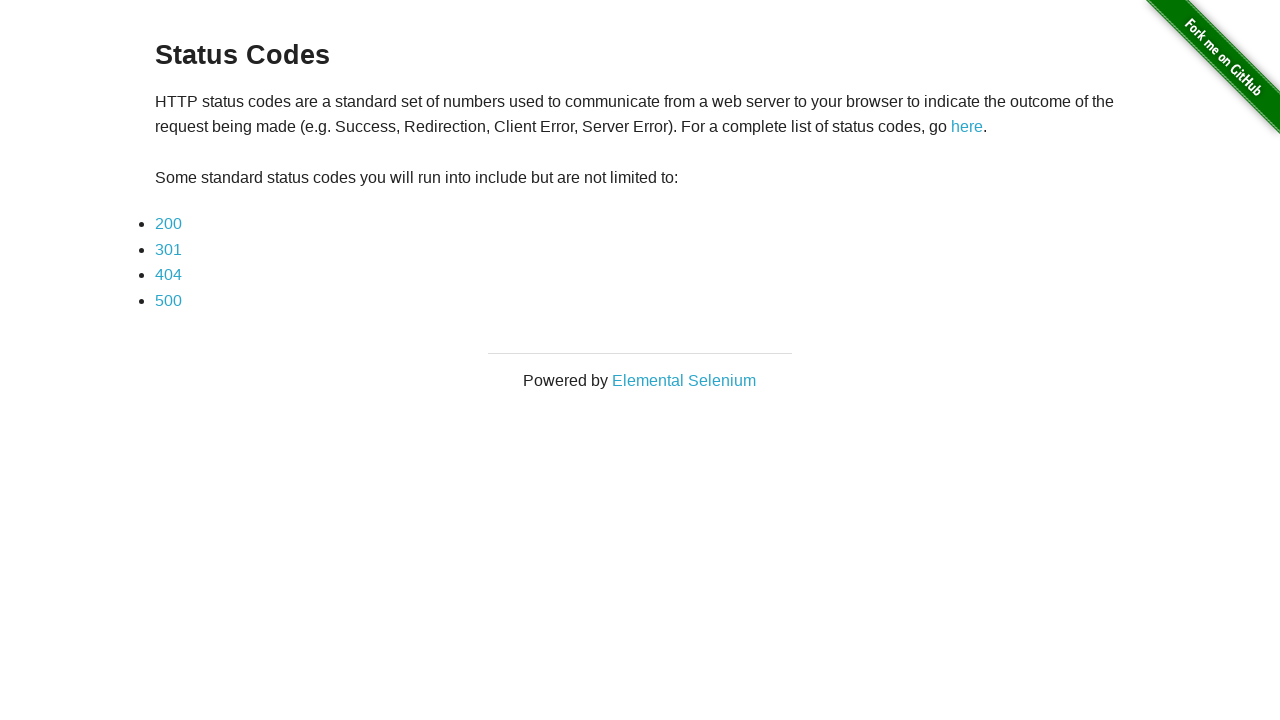

Retrieved inner text from status code link: 200
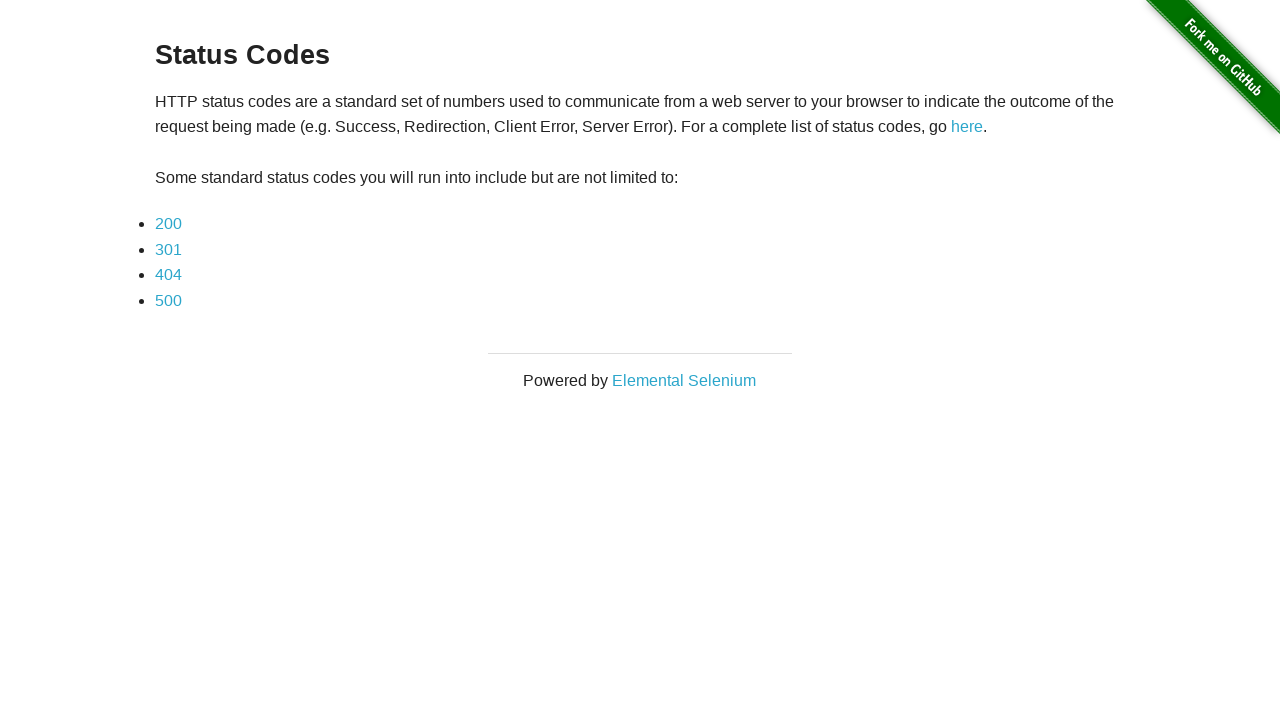

Clicked status code link for 200 at (168, 224) on xpath=//li/a >> nth=0
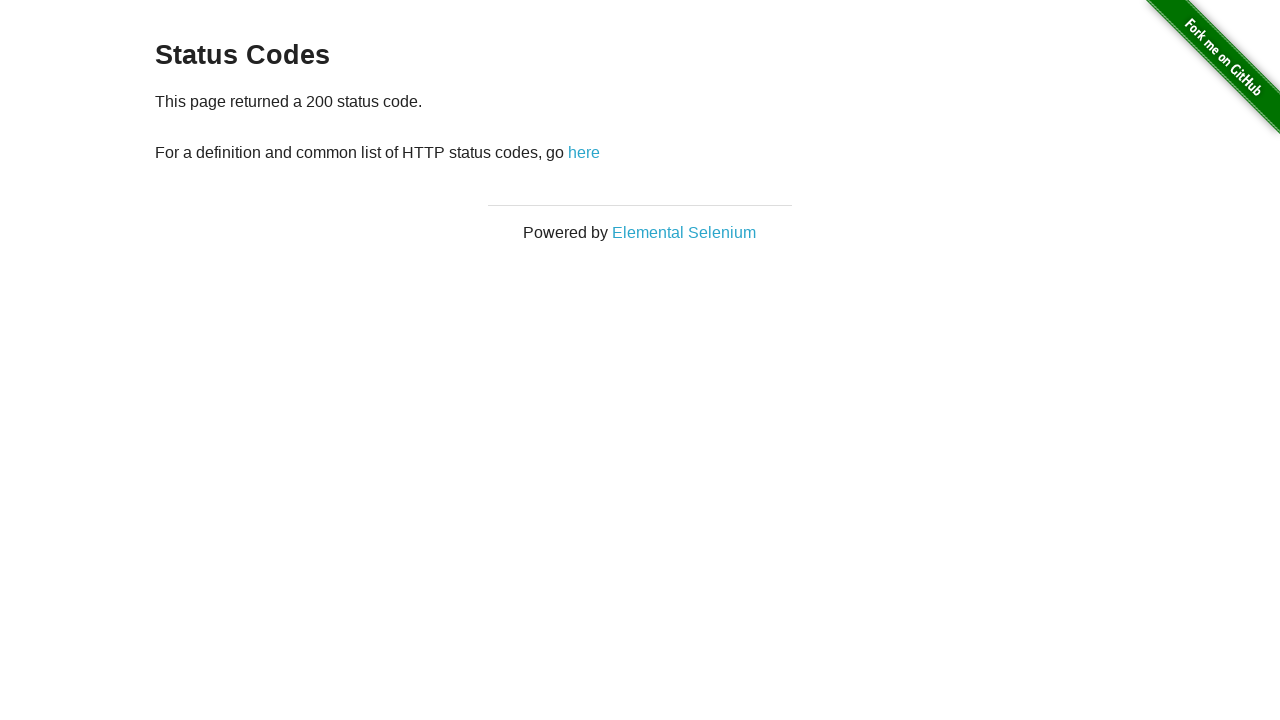

Verified navigation to status code 200 page
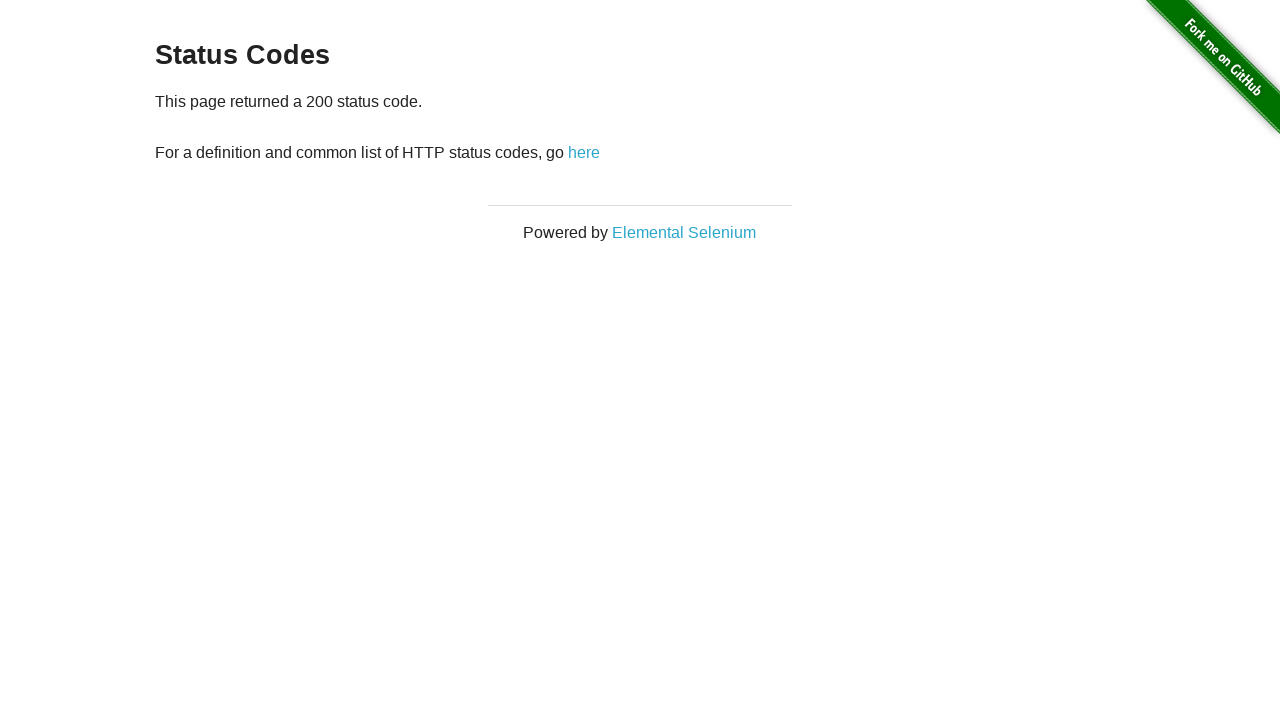

Navigated back to main status codes page
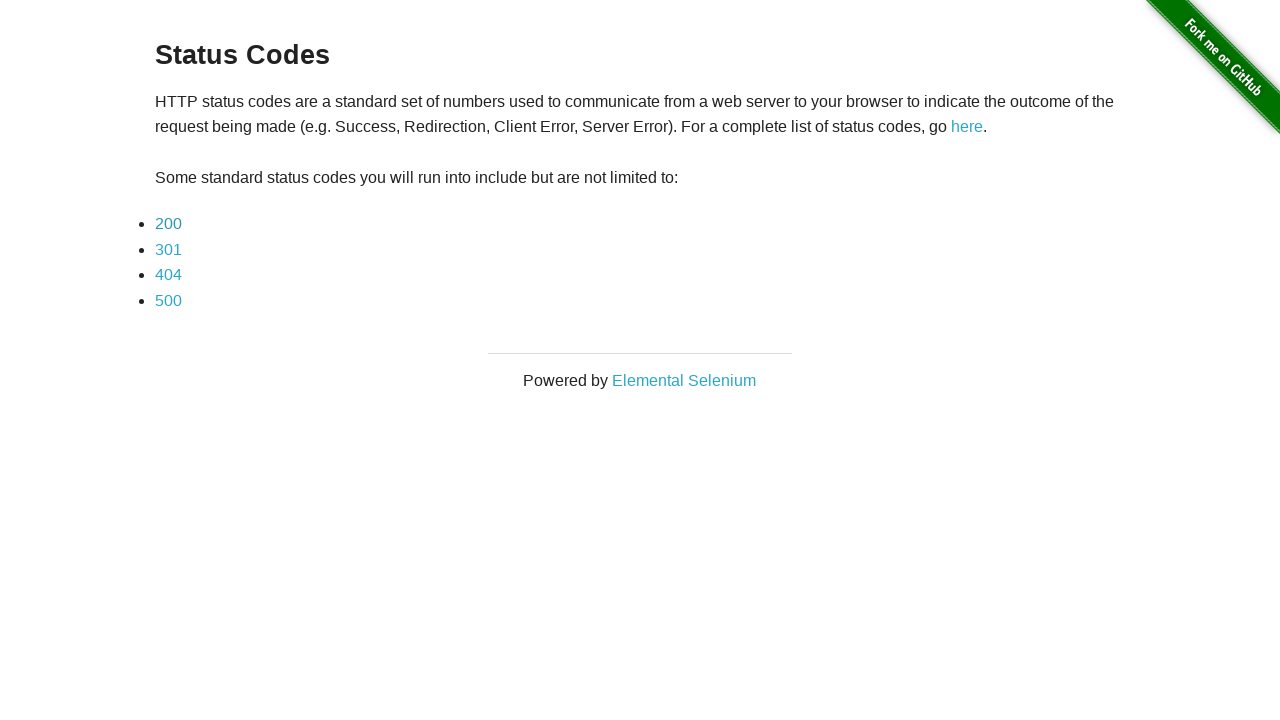

Main status codes page loaded successfully
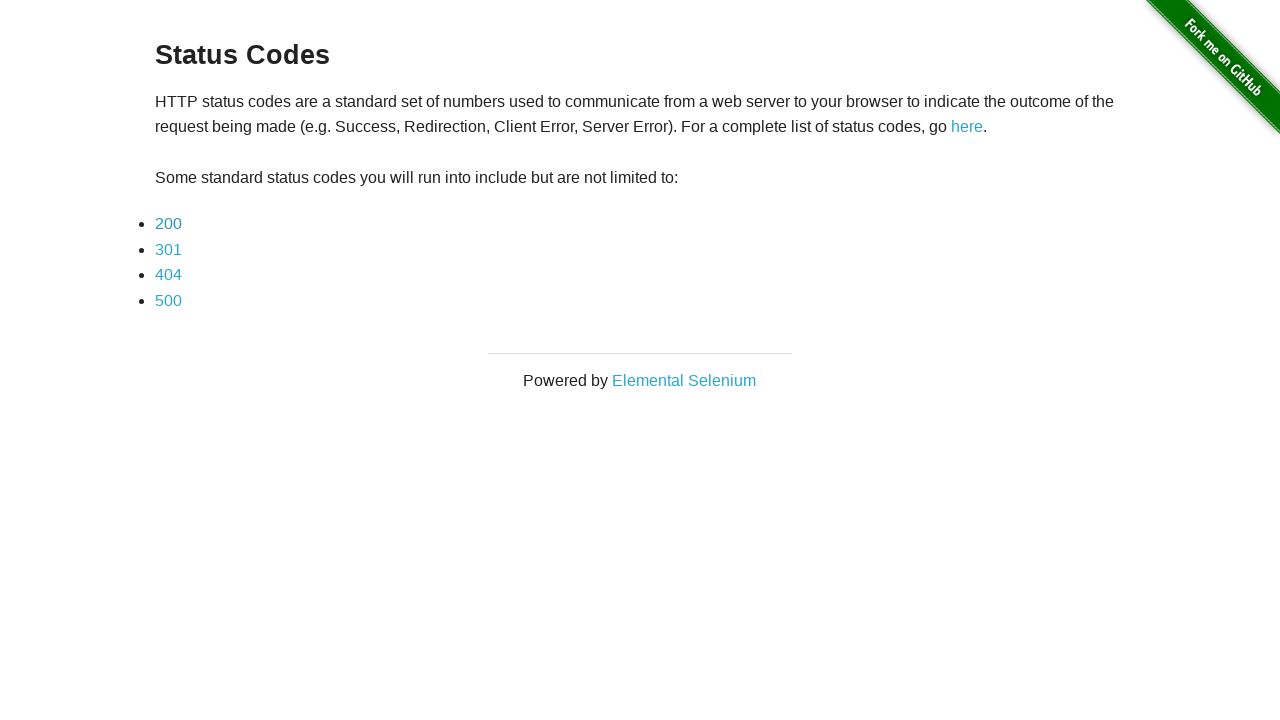

Retrieved inner text from status code link: 301
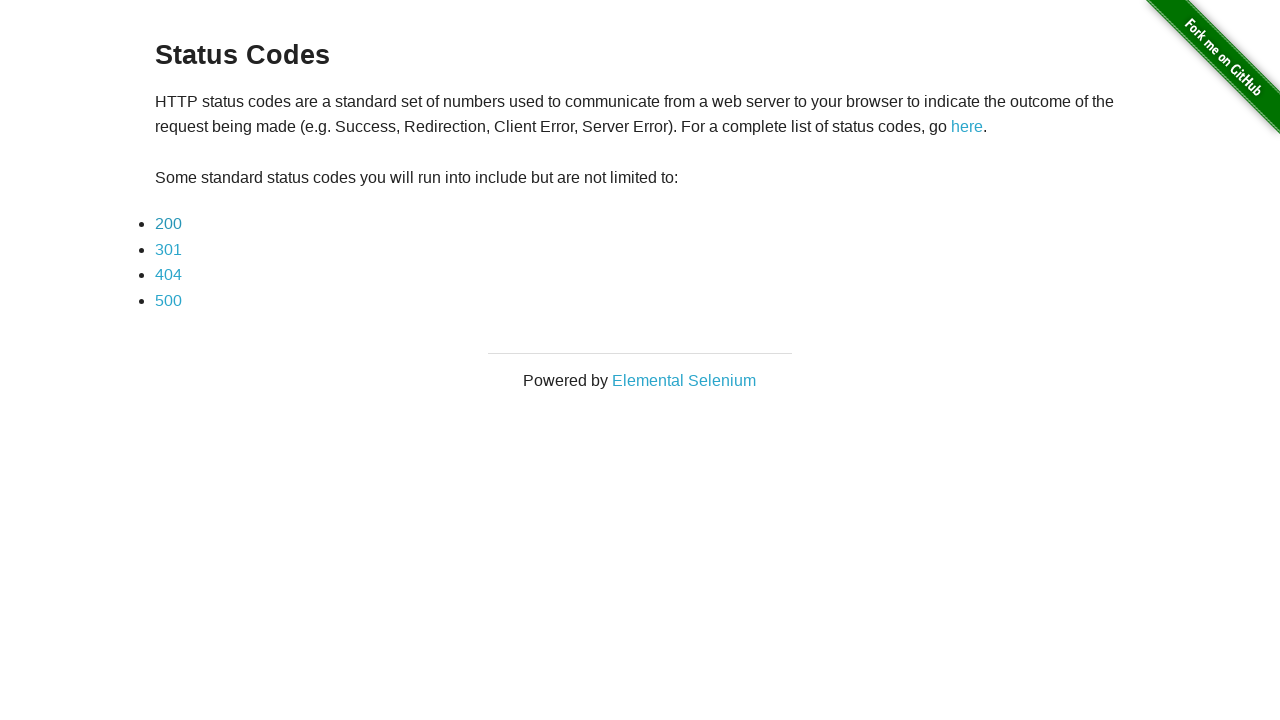

Clicked status code link for 301 at (168, 249) on xpath=//li/a >> nth=1
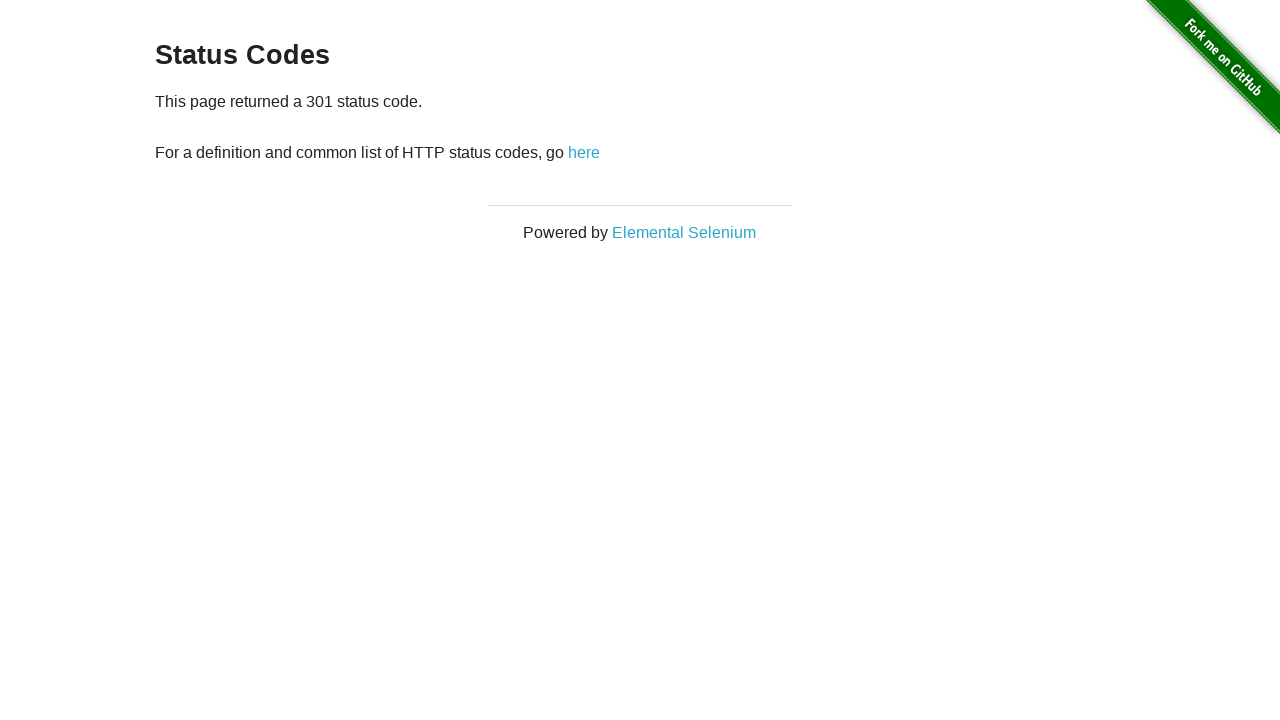

Verified navigation to status code 301 page
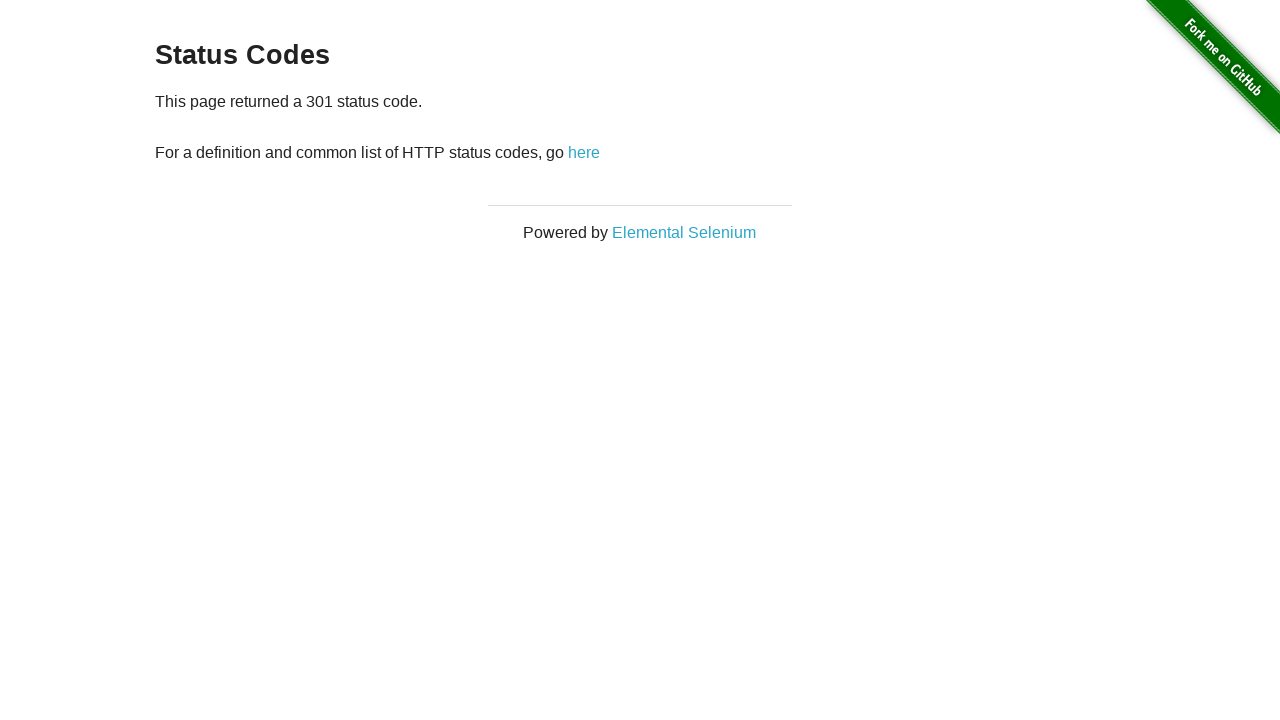

Navigated back to main status codes page
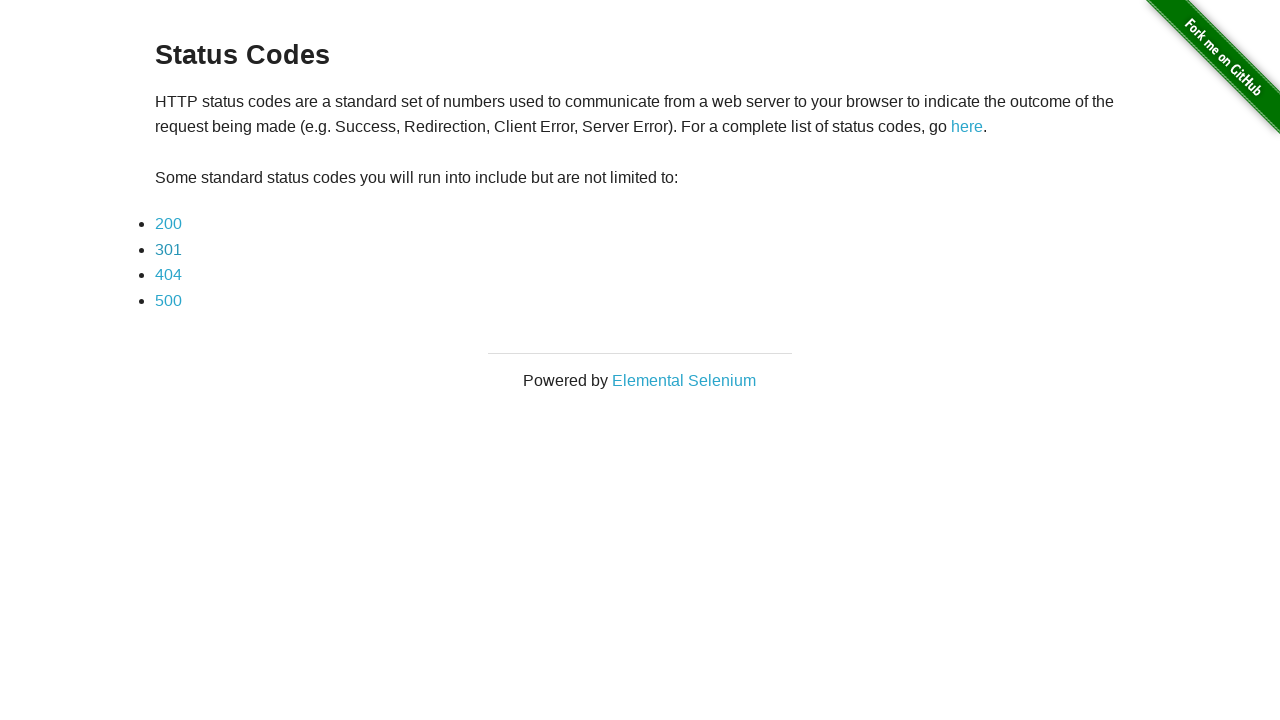

Main status codes page loaded successfully
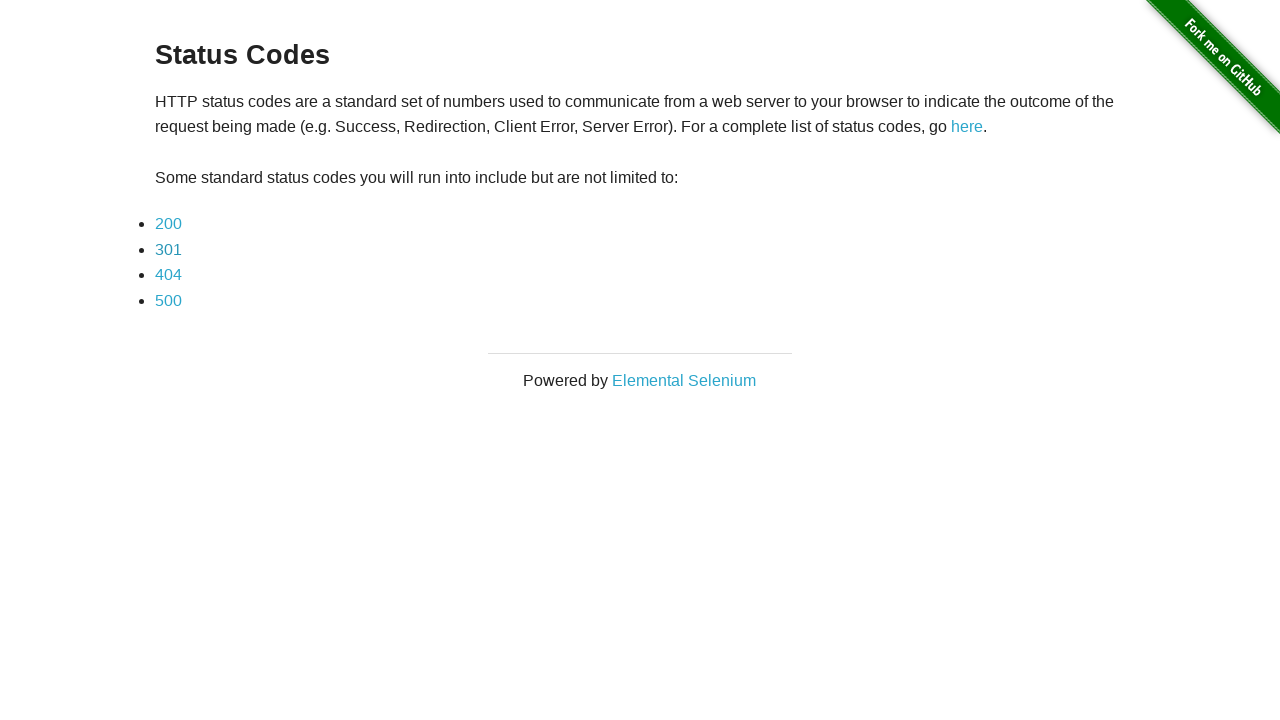

Retrieved inner text from status code link: 404
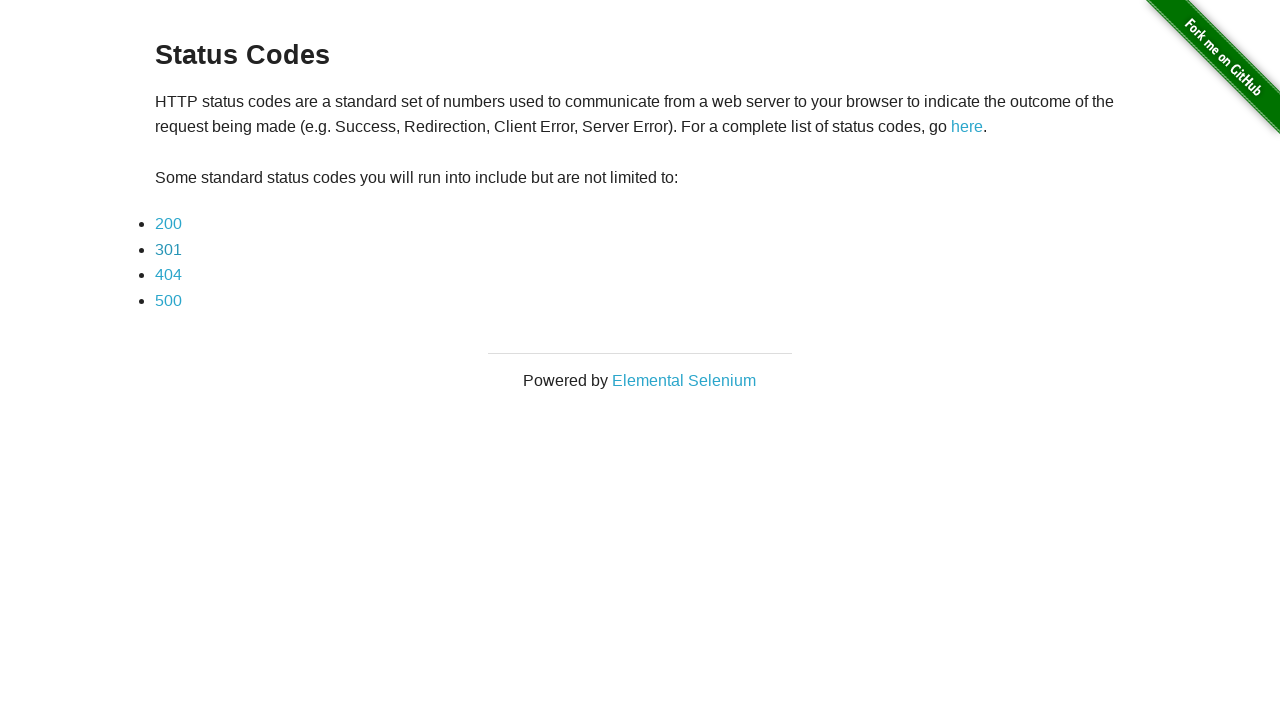

Clicked status code link for 404 at (168, 275) on xpath=//li/a >> nth=2
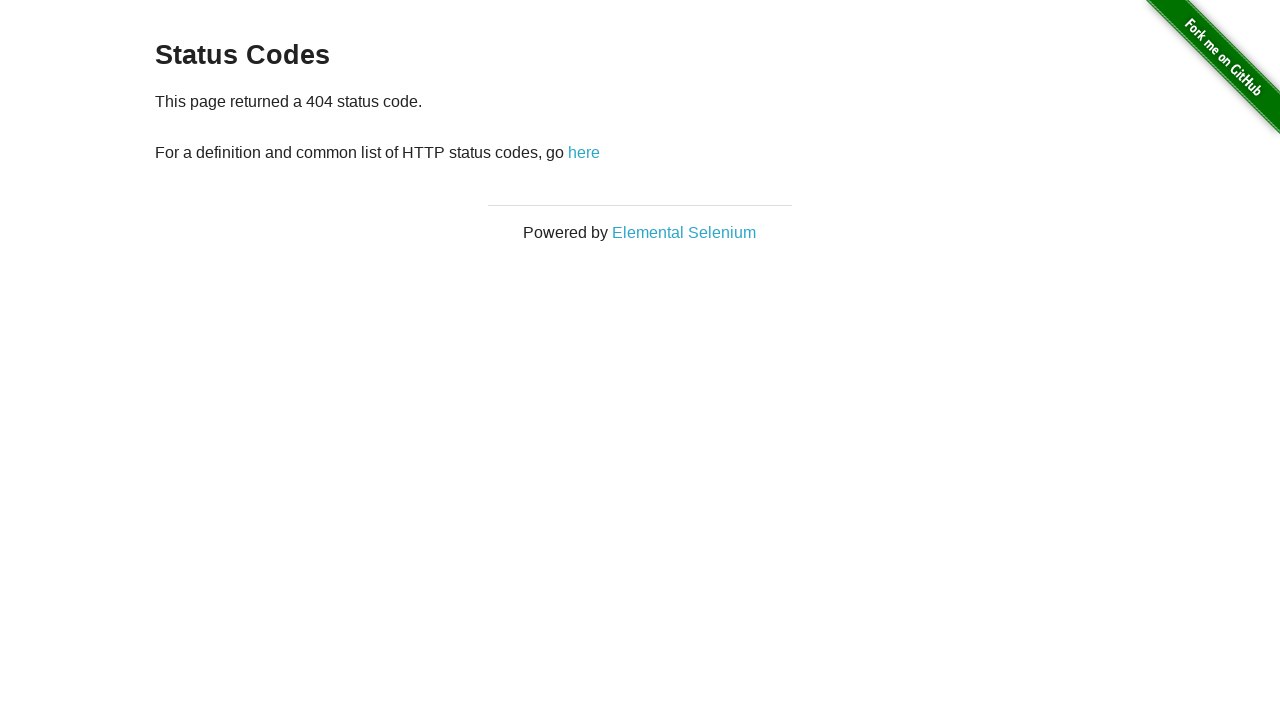

Verified navigation to status code 404 page
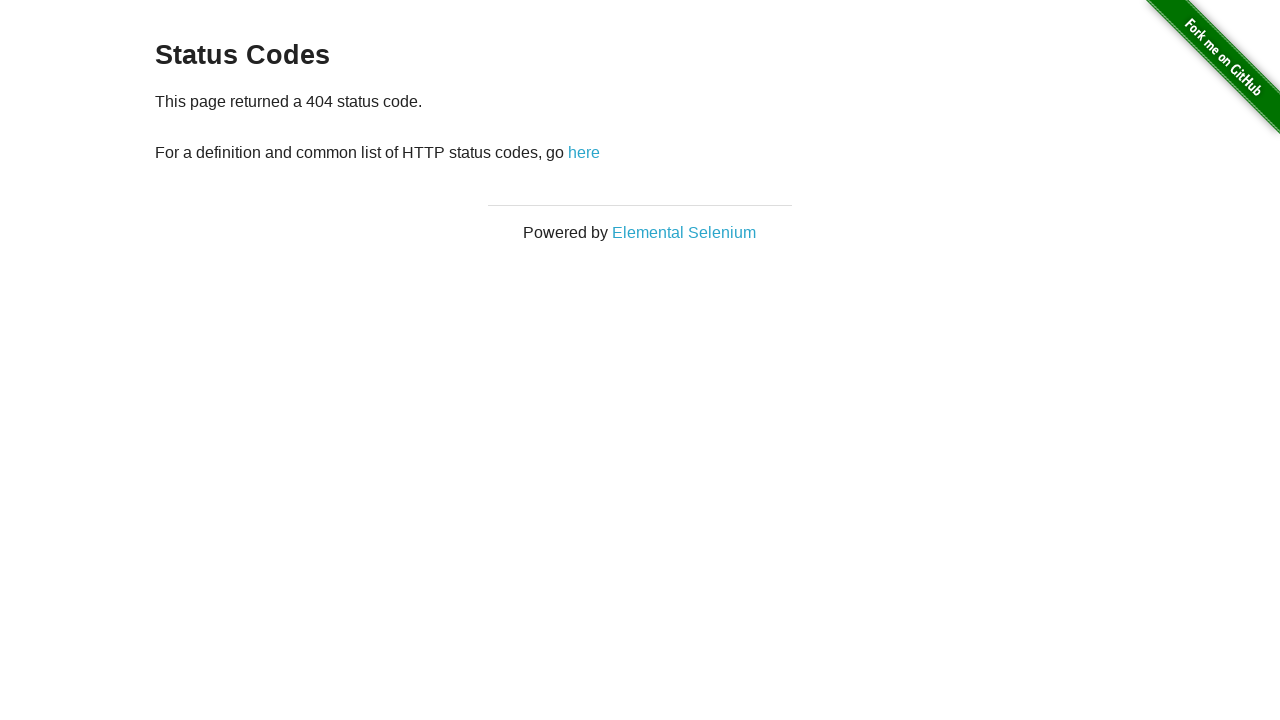

Navigated back to main status codes page
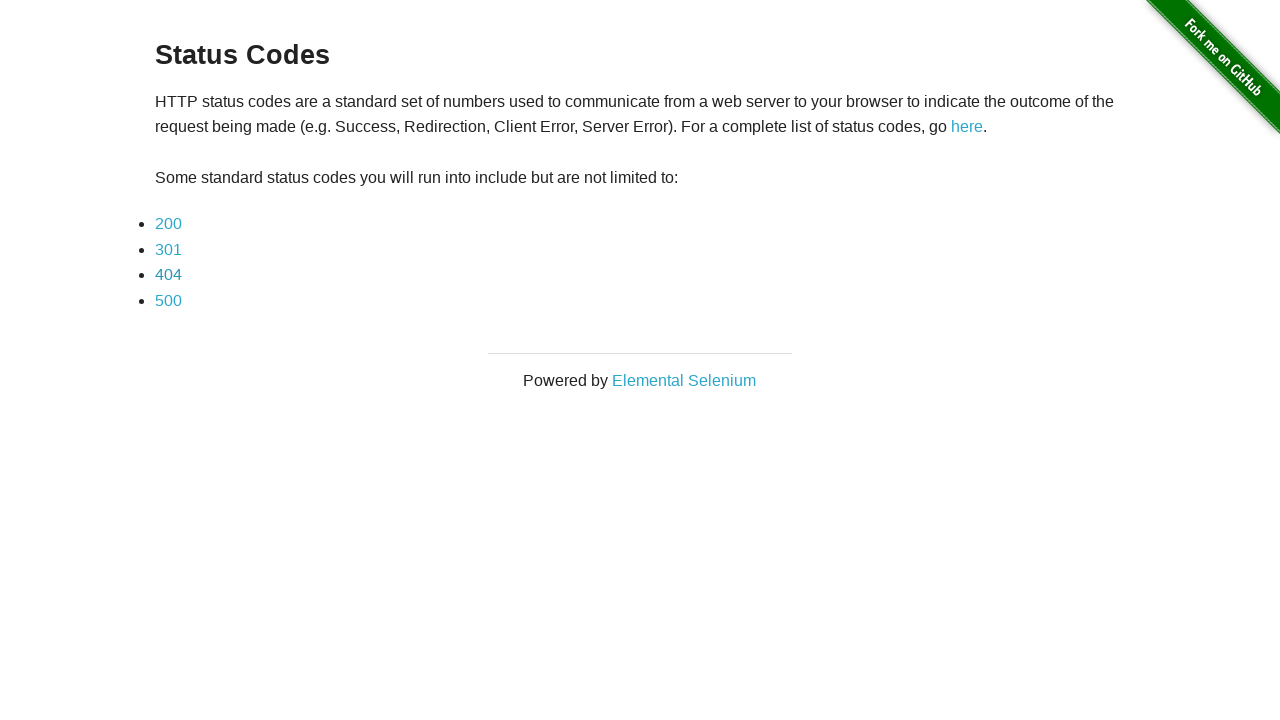

Main status codes page loaded successfully
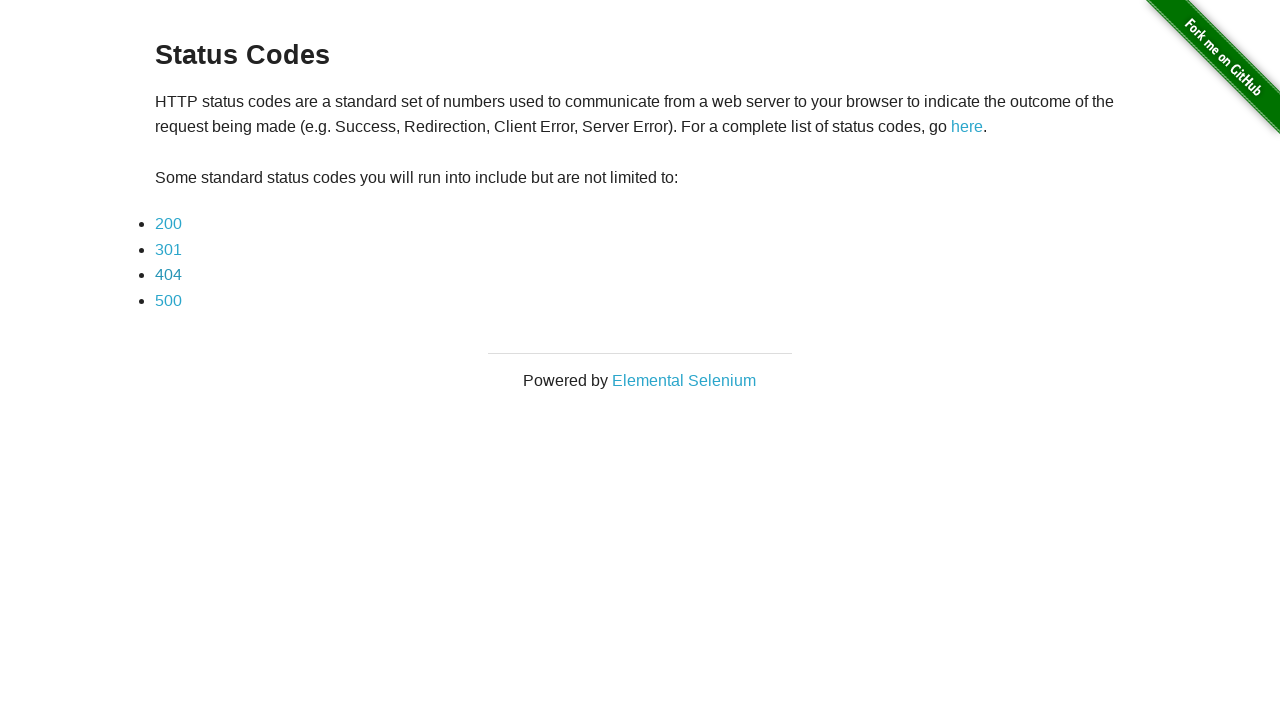

Retrieved inner text from status code link: 500
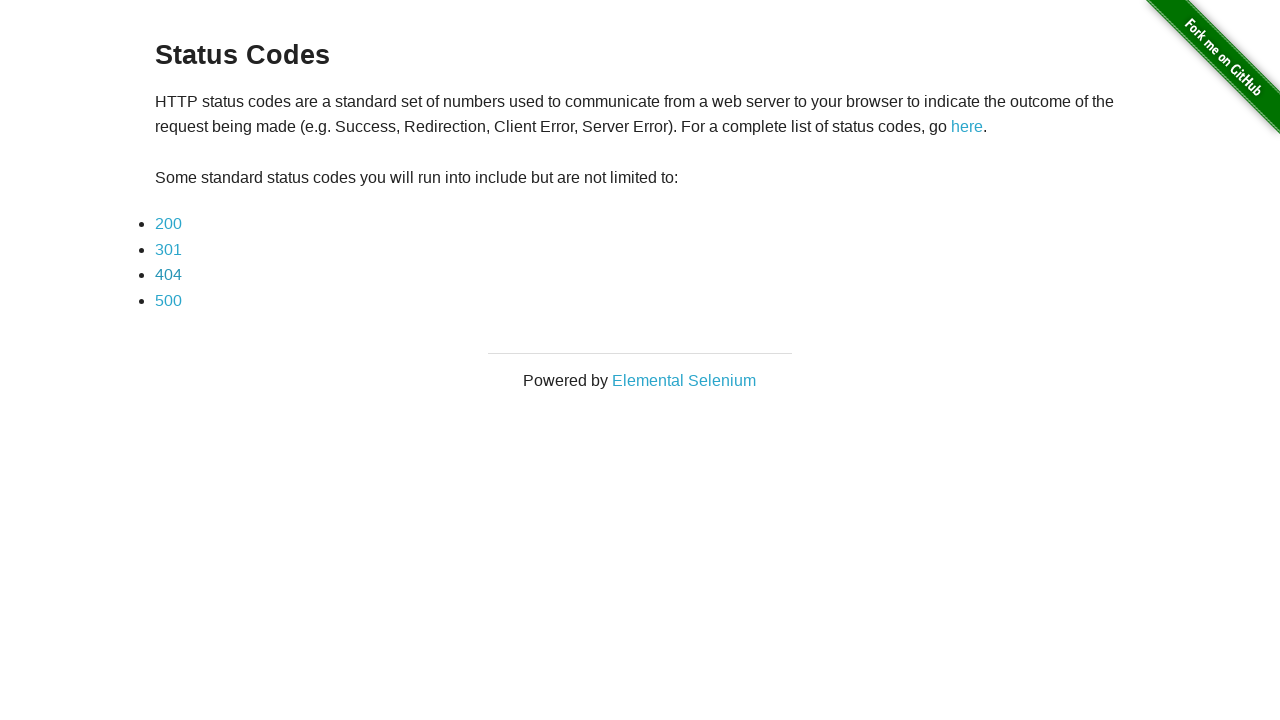

Clicked status code link for 500 at (168, 300) on xpath=//li/a >> nth=3
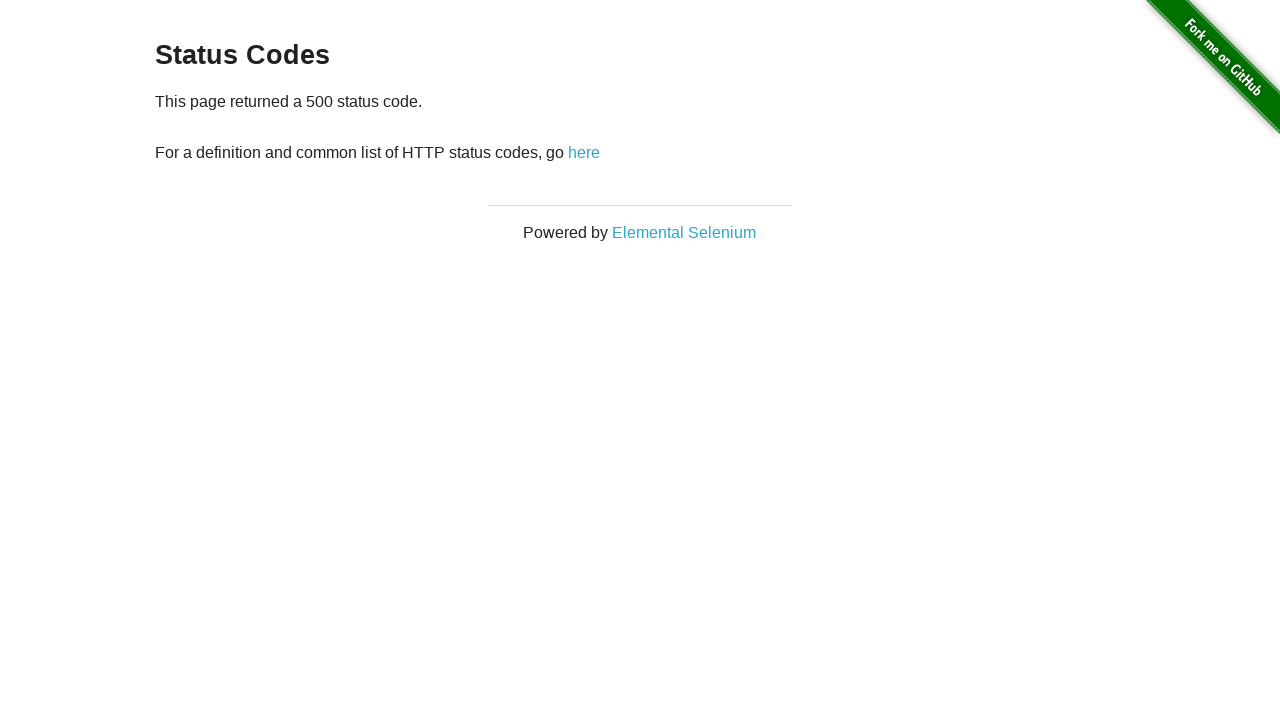

Verified navigation to status code 500 page
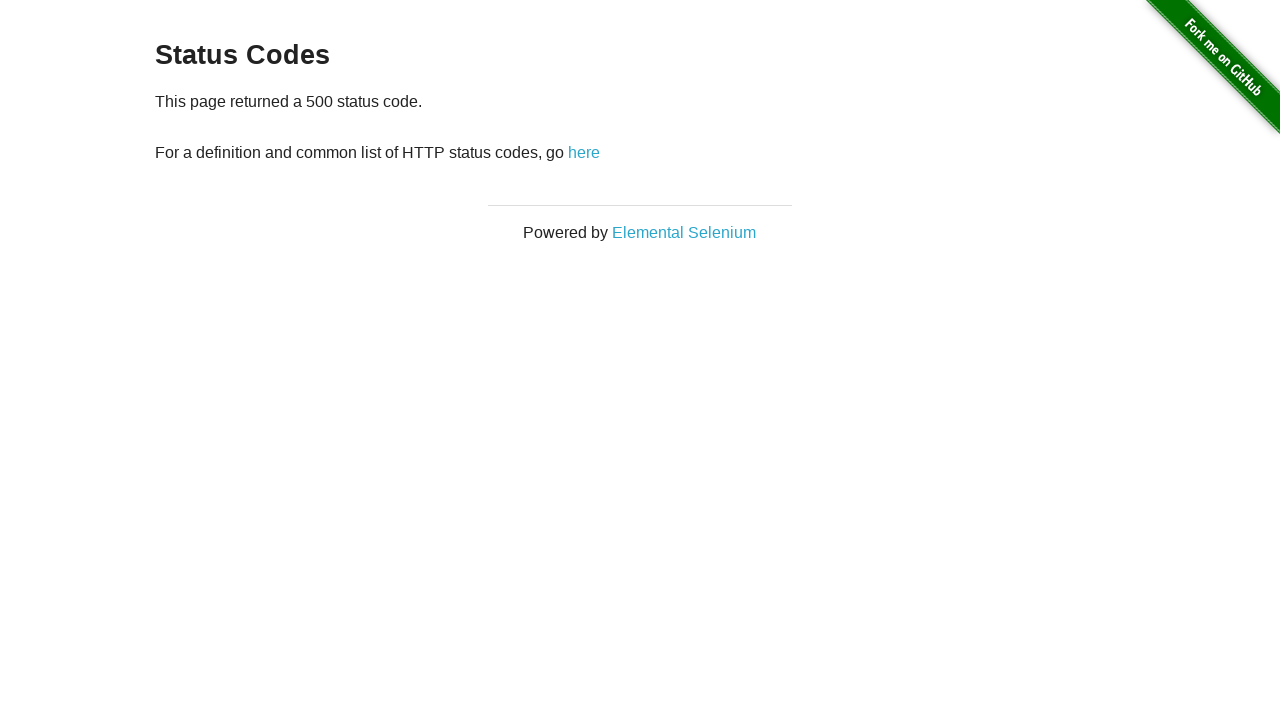

Navigated back to main status codes page
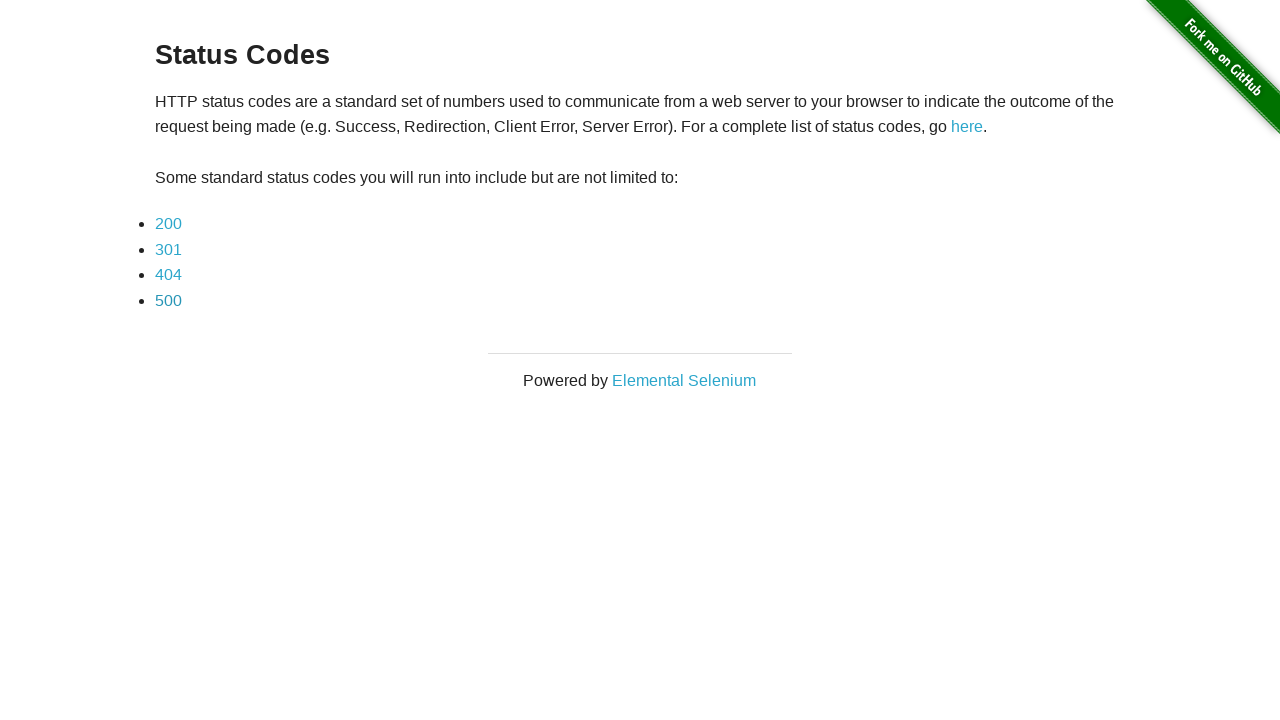

Main status codes page loaded successfully
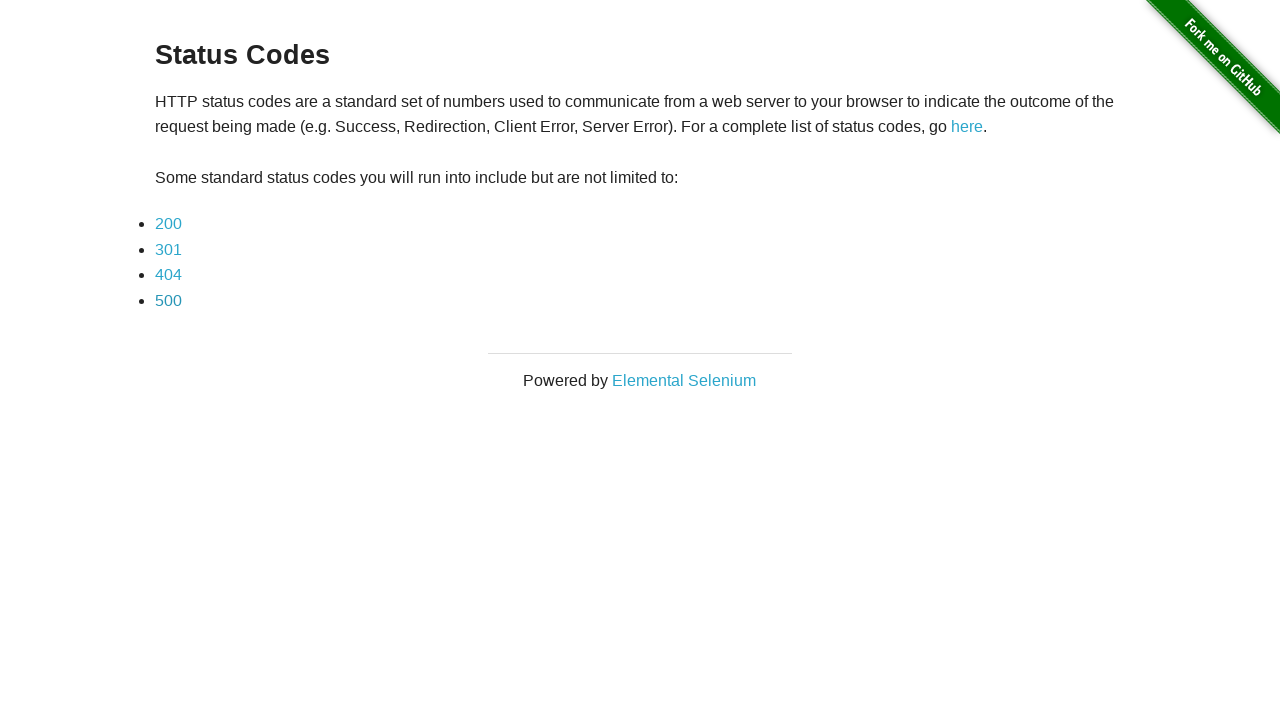

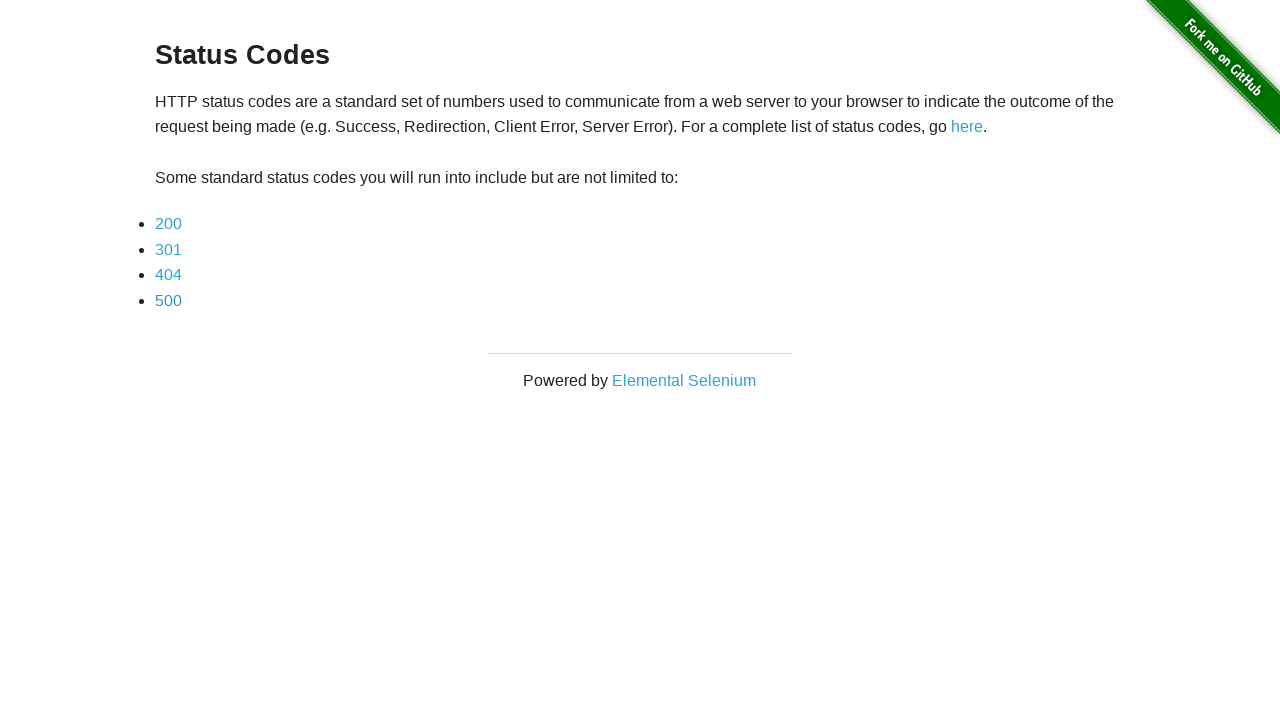